Tests dynamic button functionality by clicking "Add Element" button 5 times to create Delete buttons, then clicks each Delete button to remove them

Starting URL: https://the-internet.herokuapp.com/add_remove_elements/

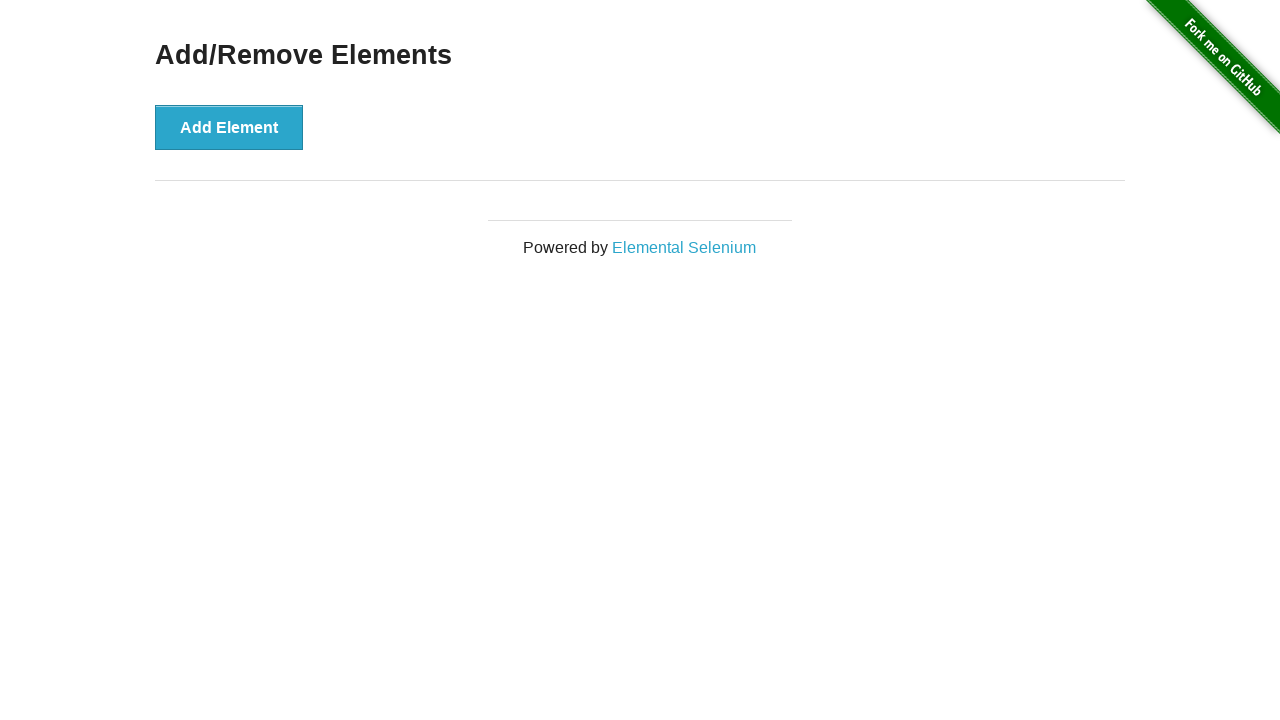

Clicked 'Add Element' button to create a new Delete button at (229, 127) on button:text('Add Element')
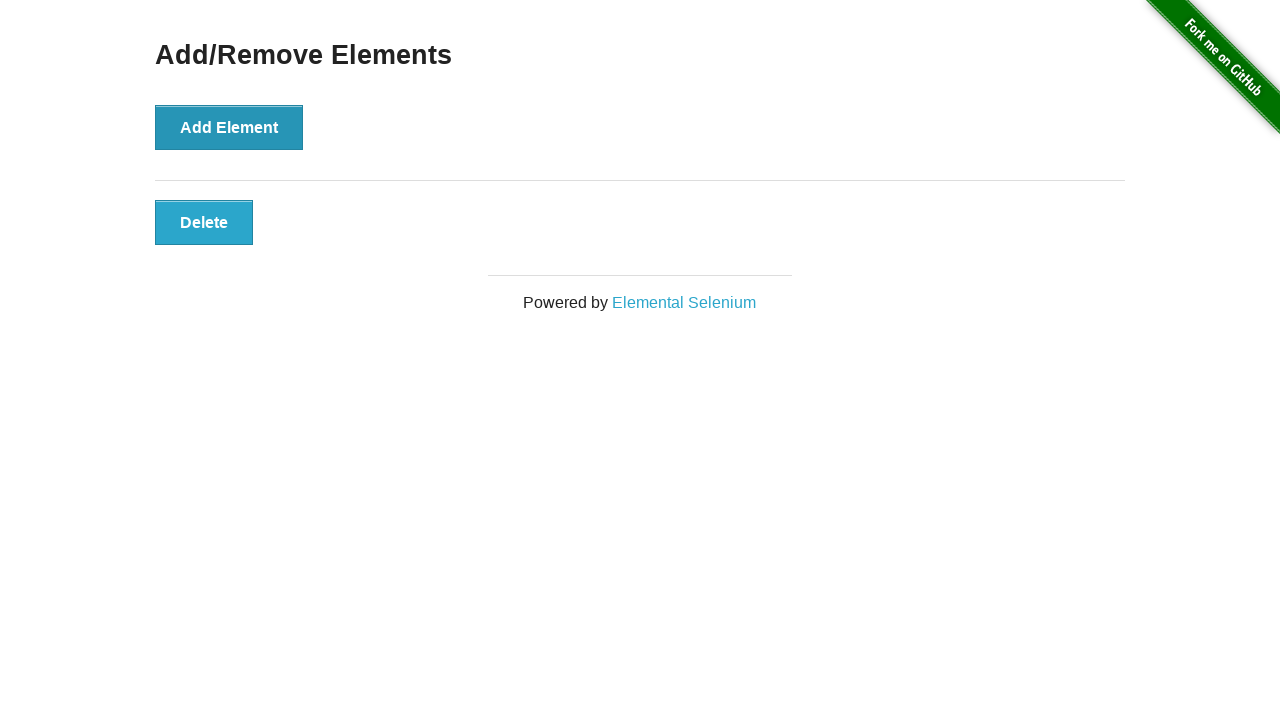

Waited 200ms for button to render
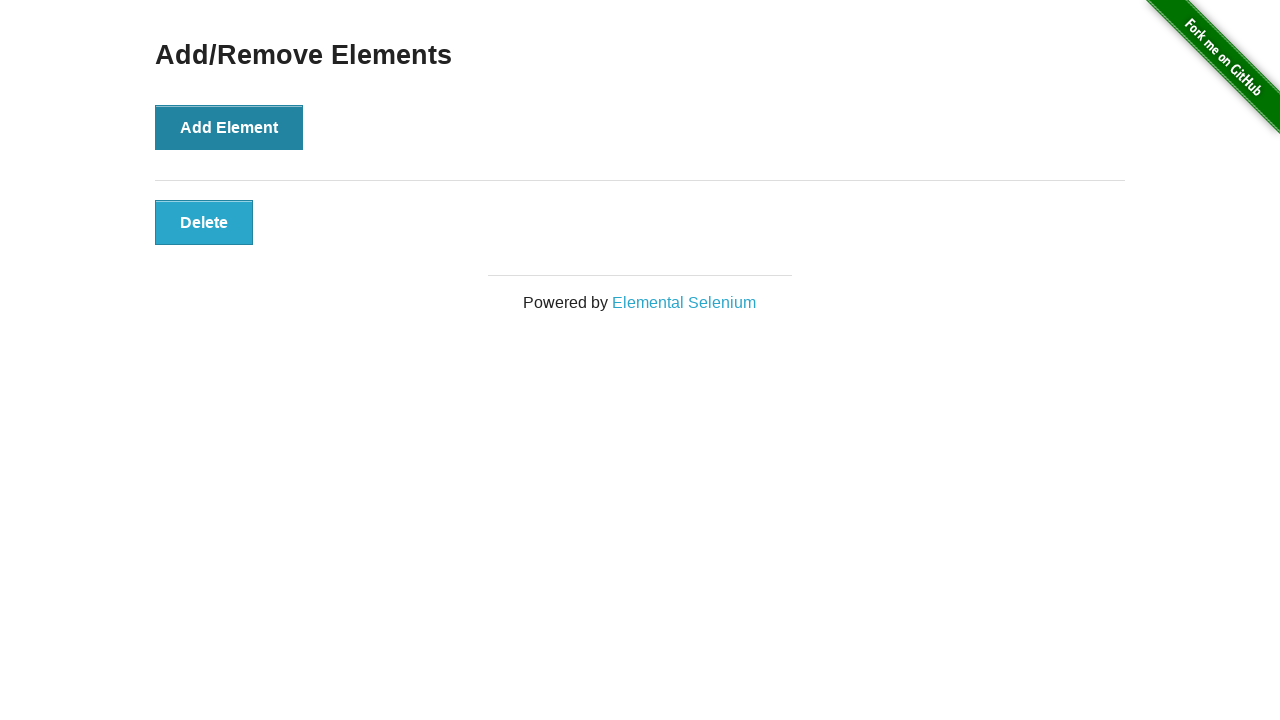

Clicked 'Add Element' button to create a new Delete button at (229, 127) on button:text('Add Element')
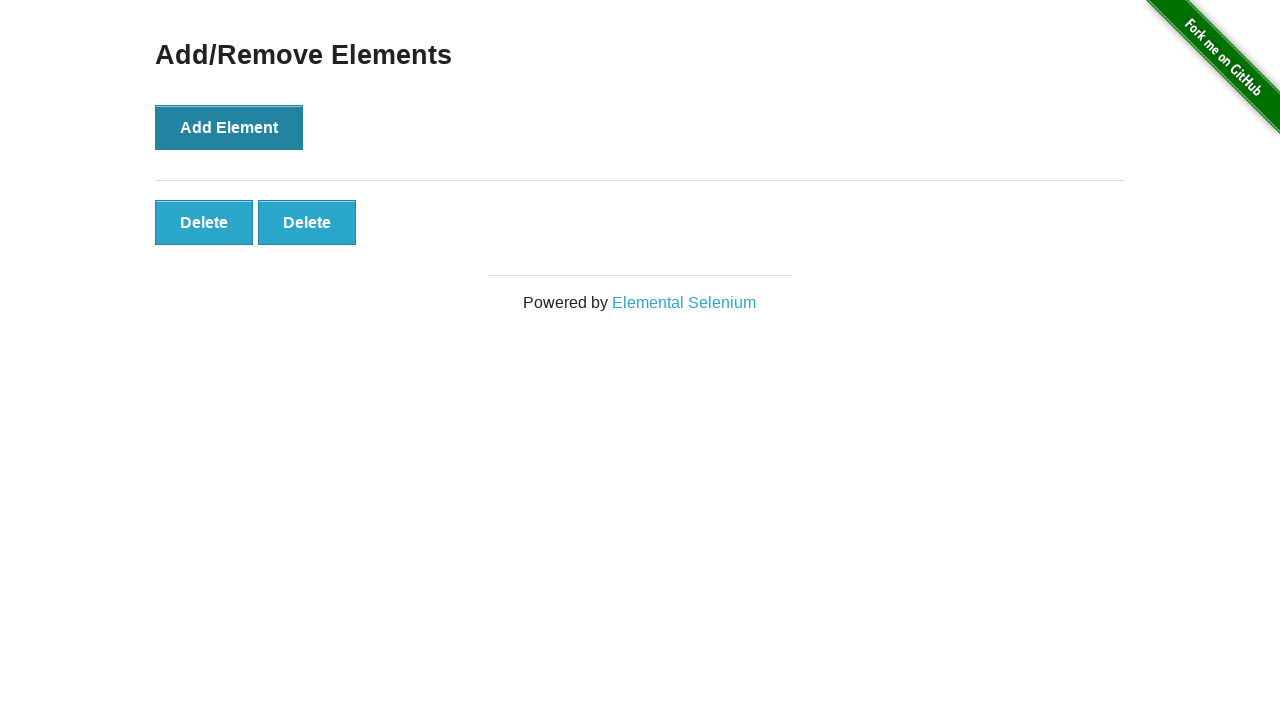

Waited 200ms for button to render
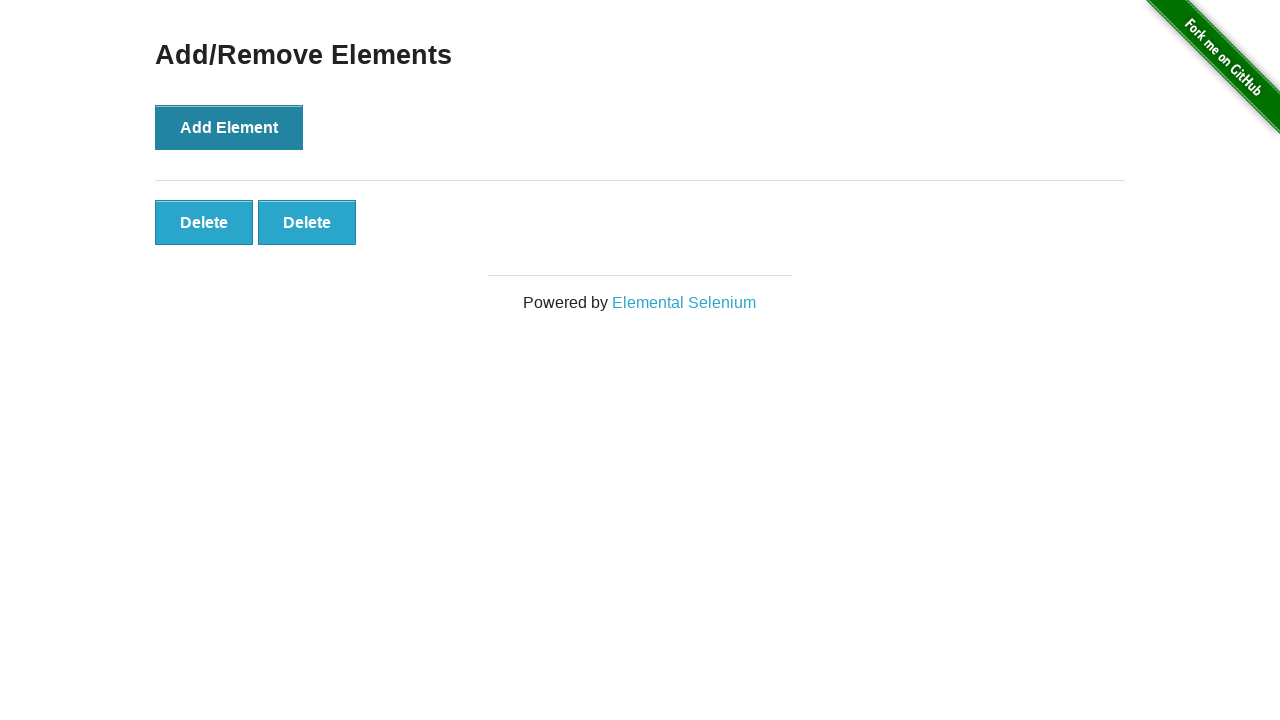

Clicked 'Add Element' button to create a new Delete button at (229, 127) on button:text('Add Element')
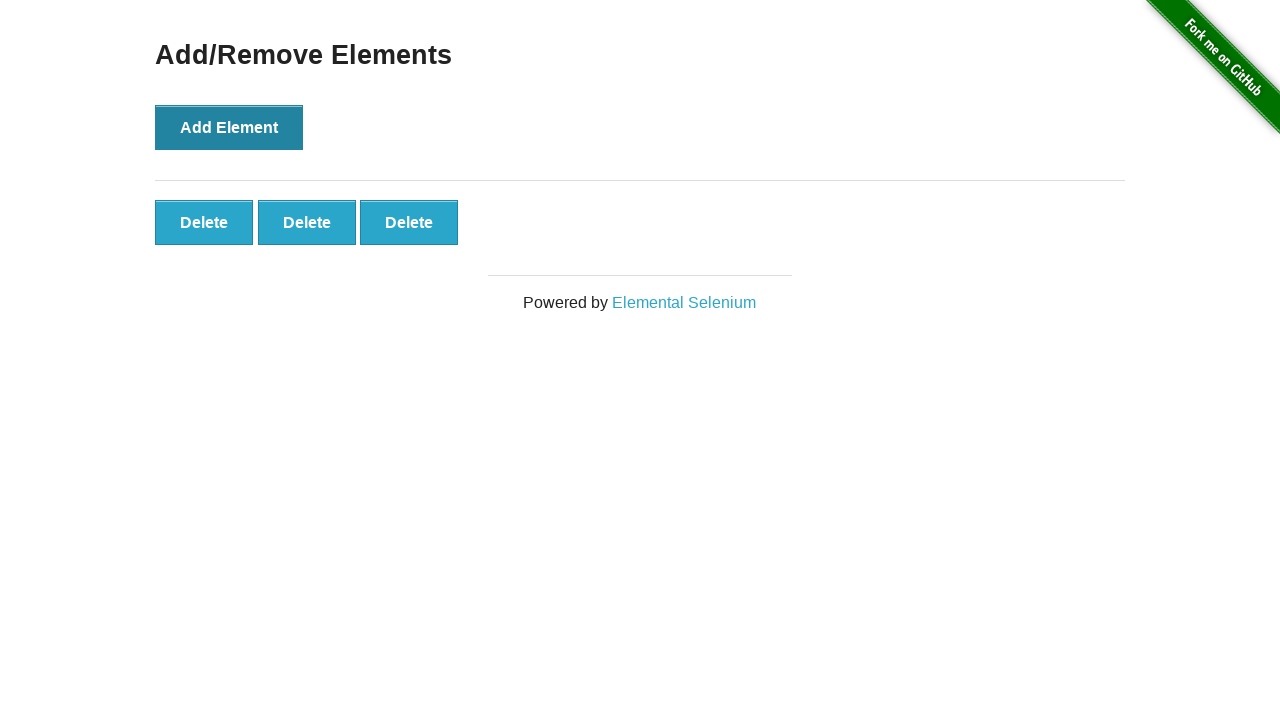

Waited 200ms for button to render
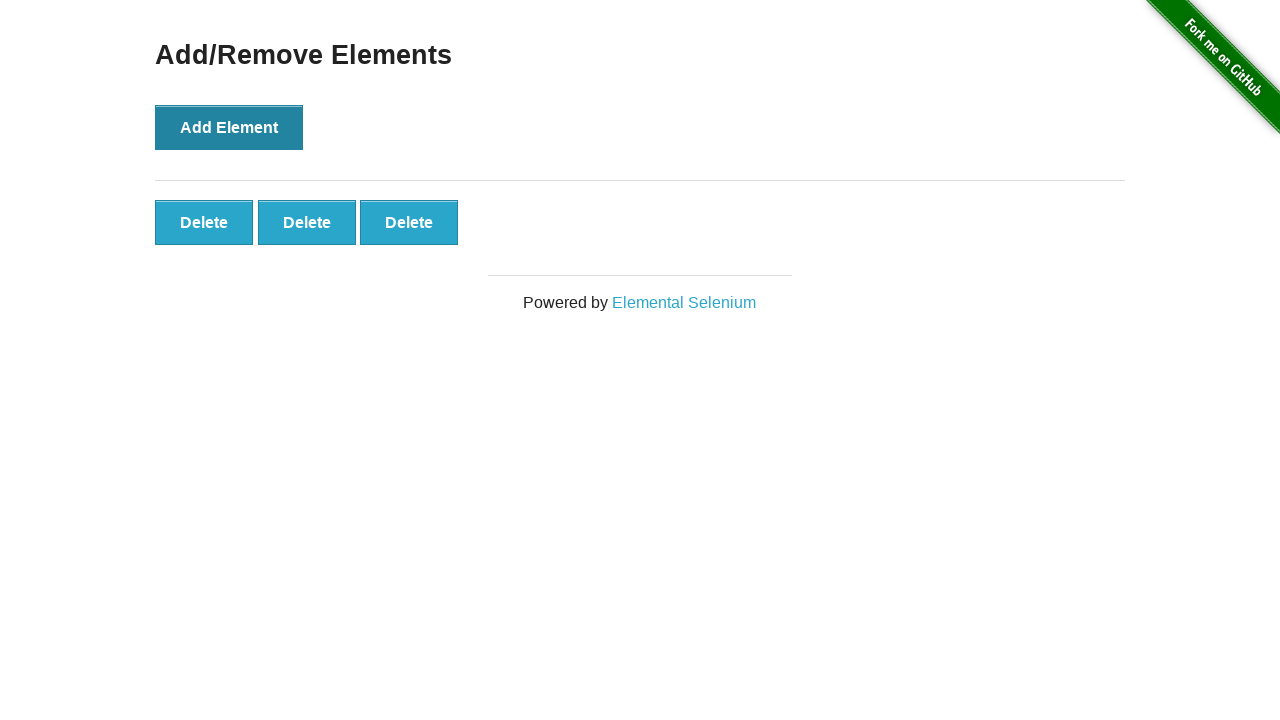

Clicked 'Add Element' button to create a new Delete button at (229, 127) on button:text('Add Element')
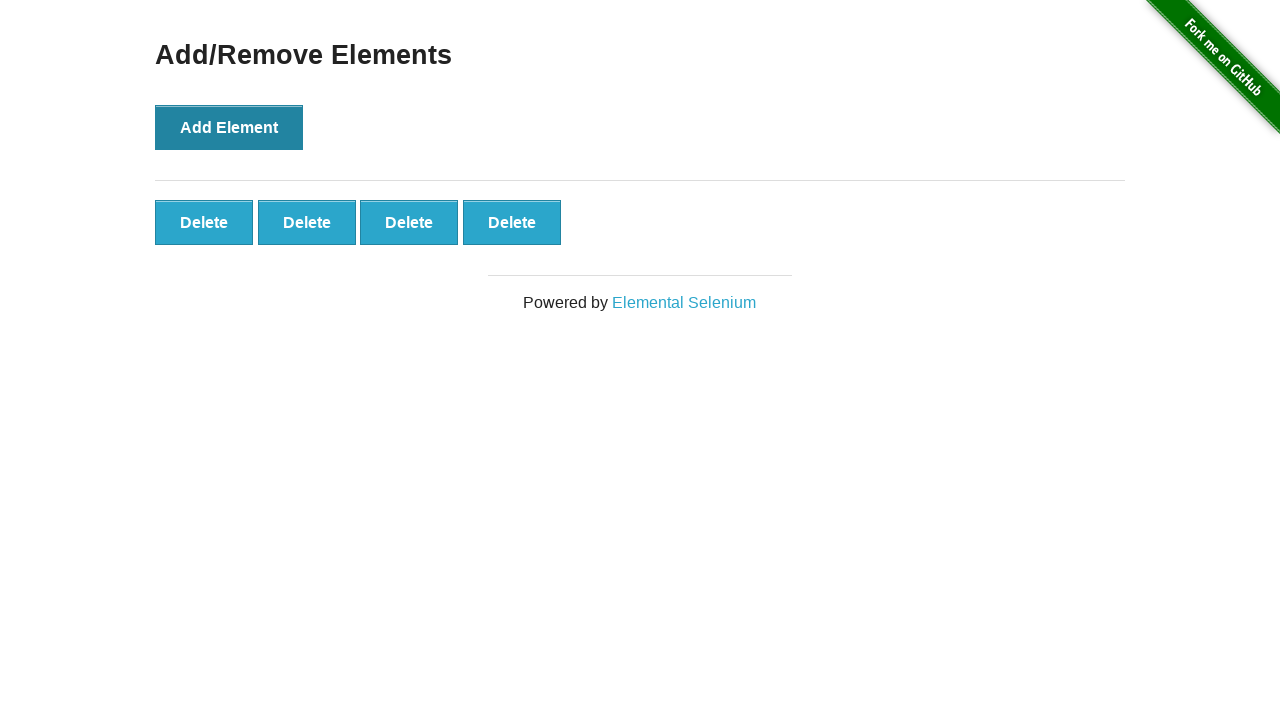

Waited 200ms for button to render
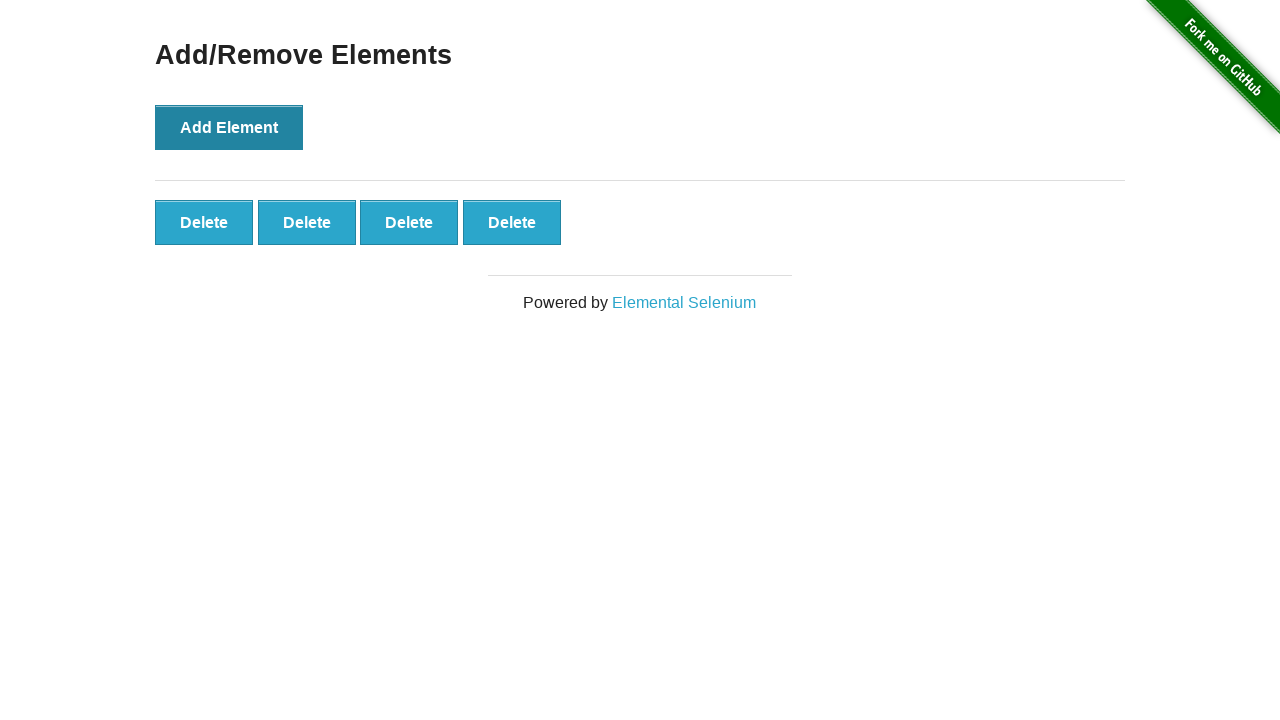

Clicked 'Add Element' button to create a new Delete button at (229, 127) on button:text('Add Element')
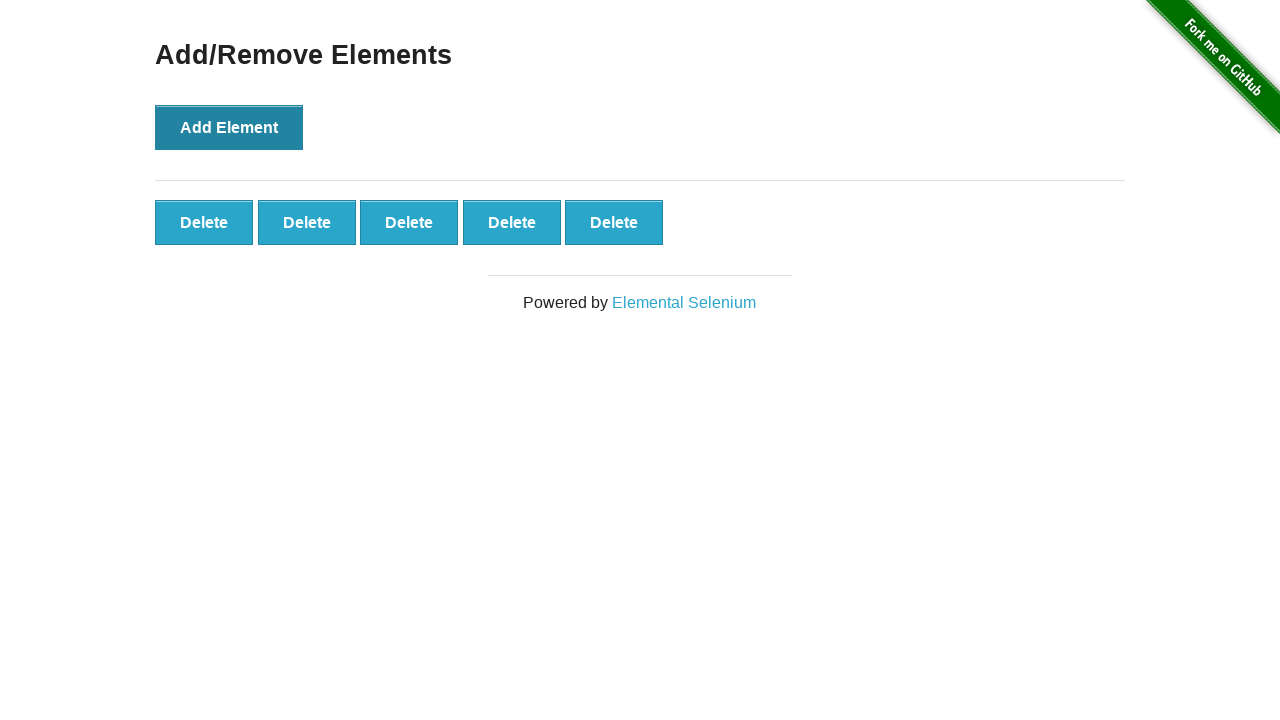

Waited 200ms for button to render
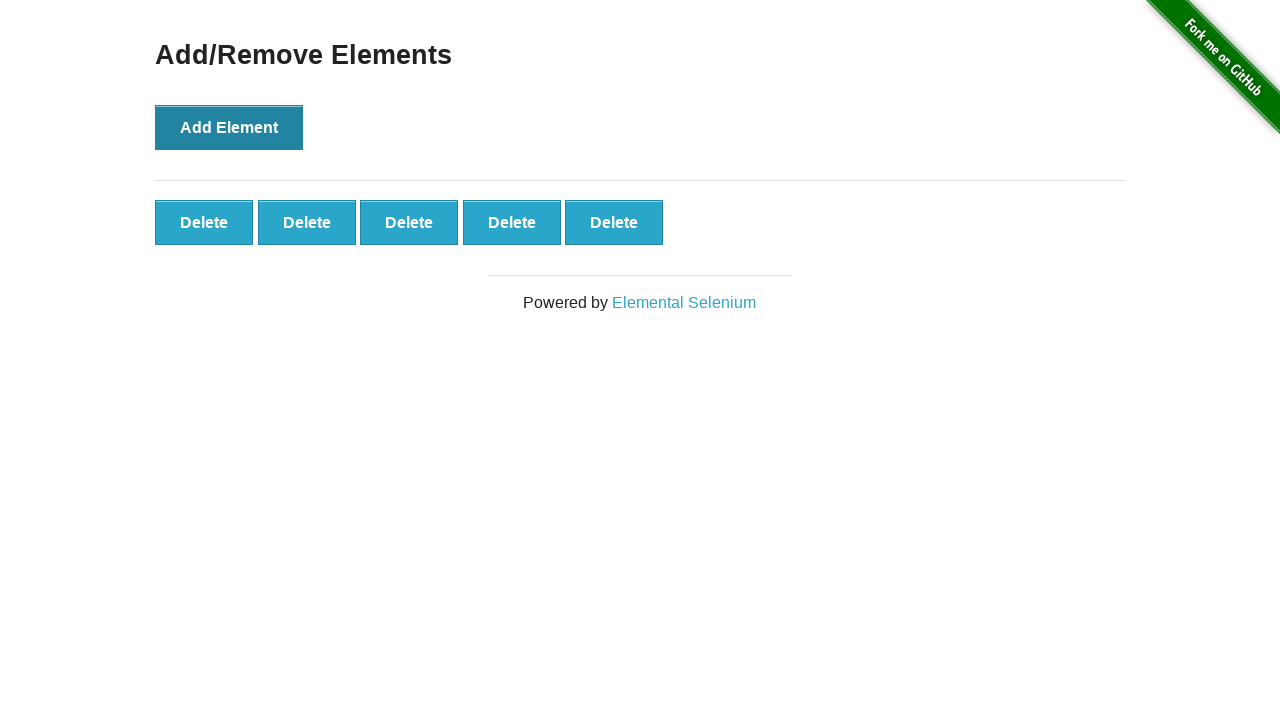

Waited 1000ms for all buttons to fully render
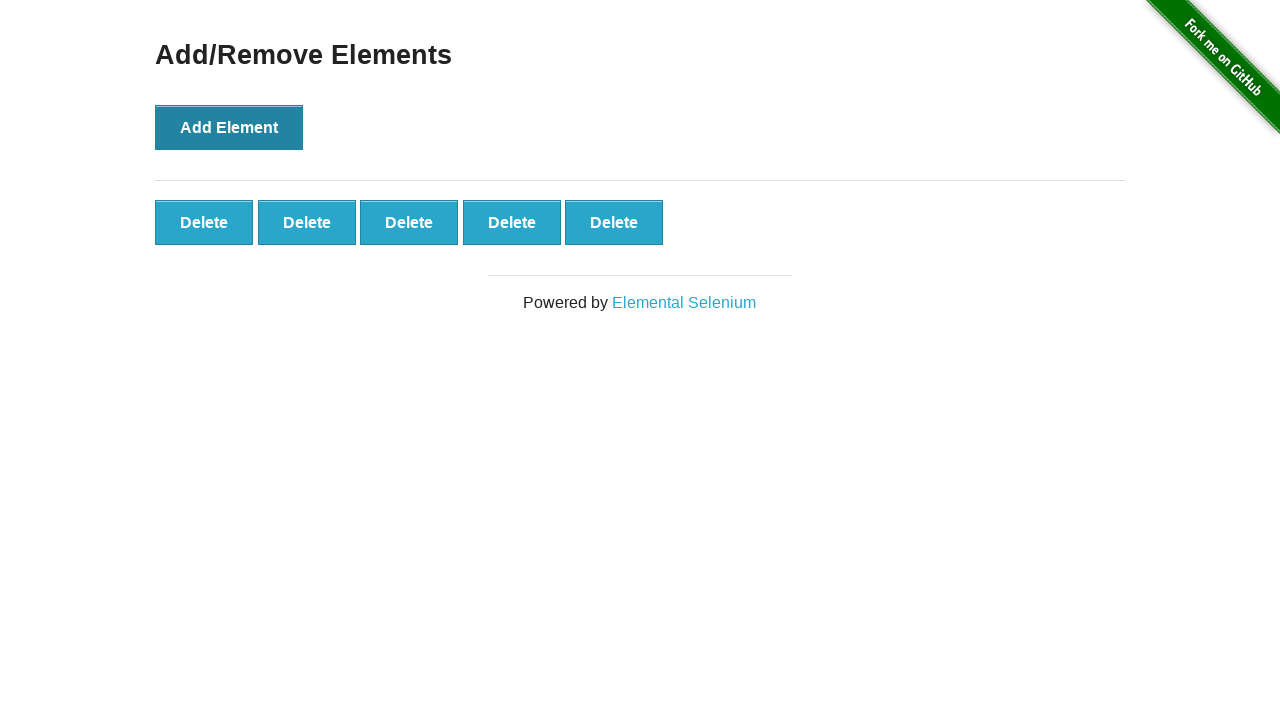

Found 5 Delete buttons
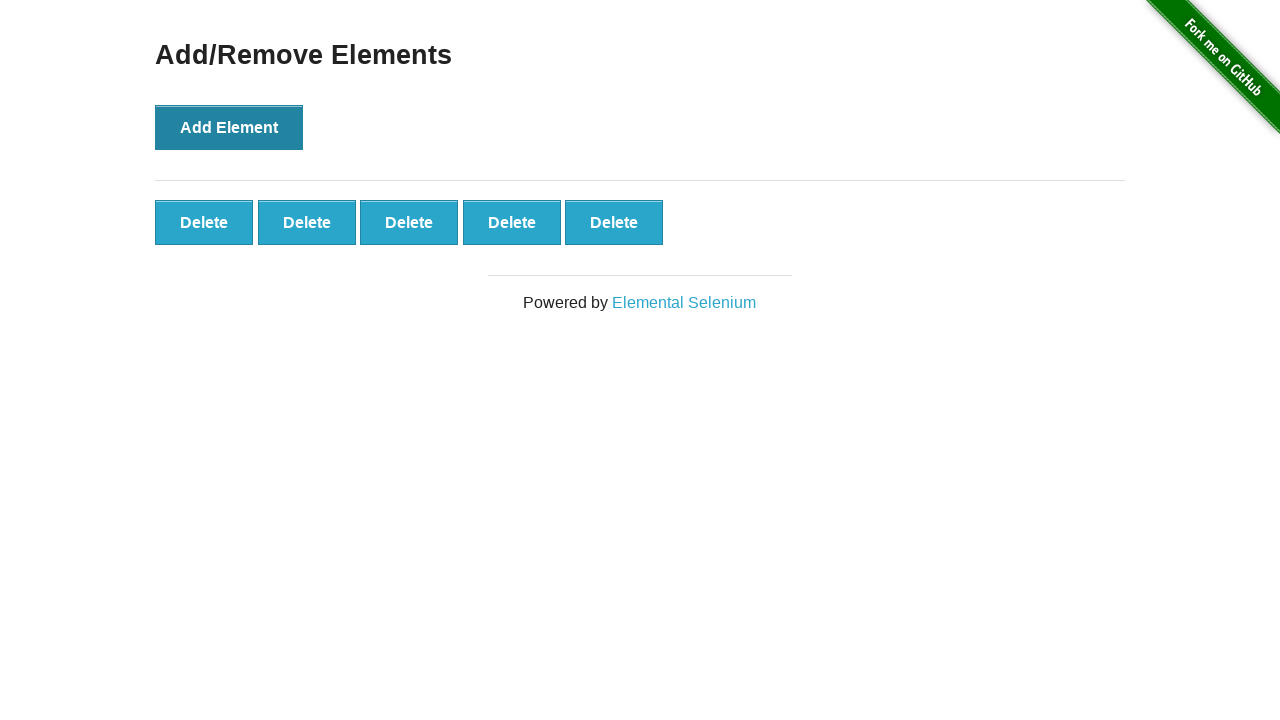

Clicked a Delete button to remove an element at (204, 222) on button:text('Delete')
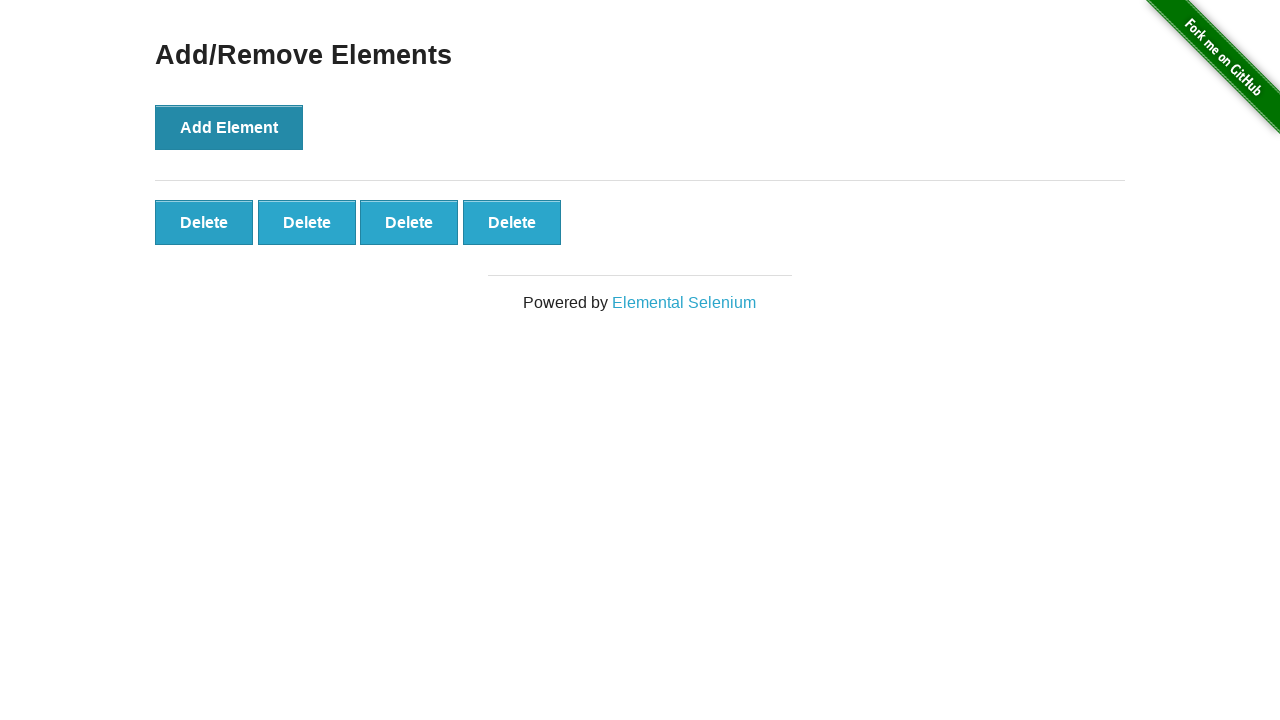

Waited 500ms for element to be removed
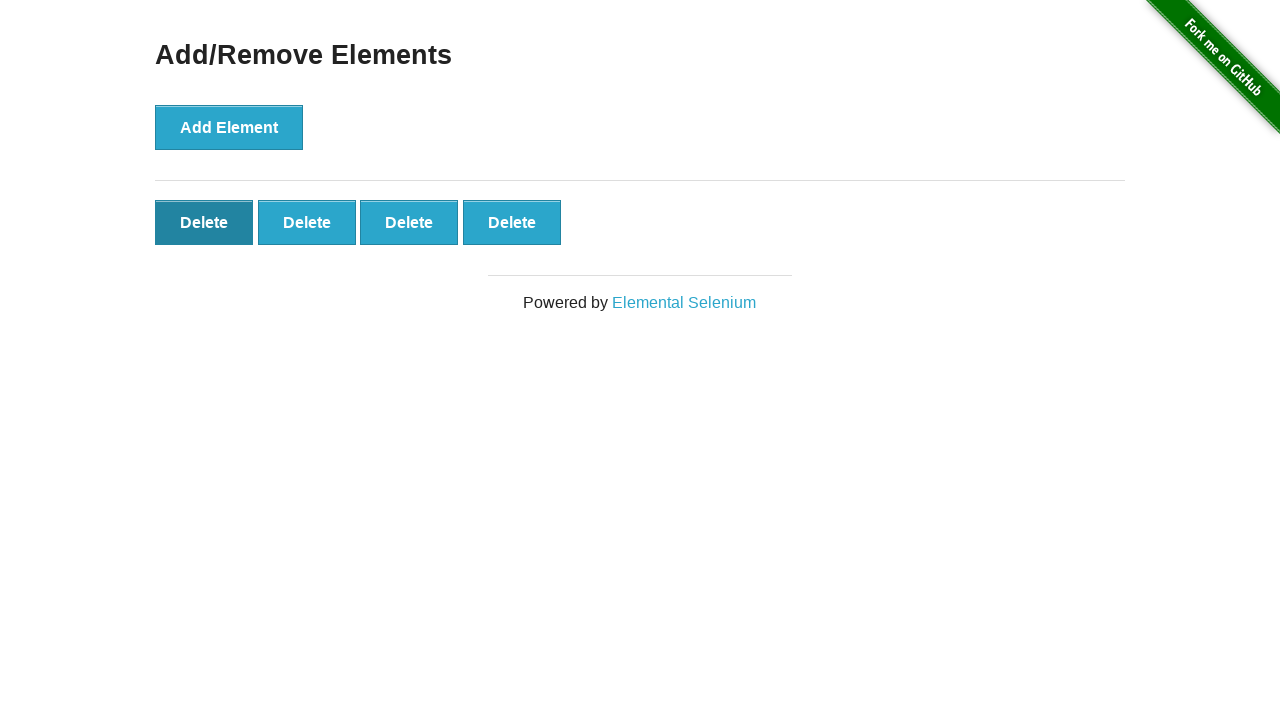

Clicked a Delete button to remove an element at (204, 222) on button:text('Delete')
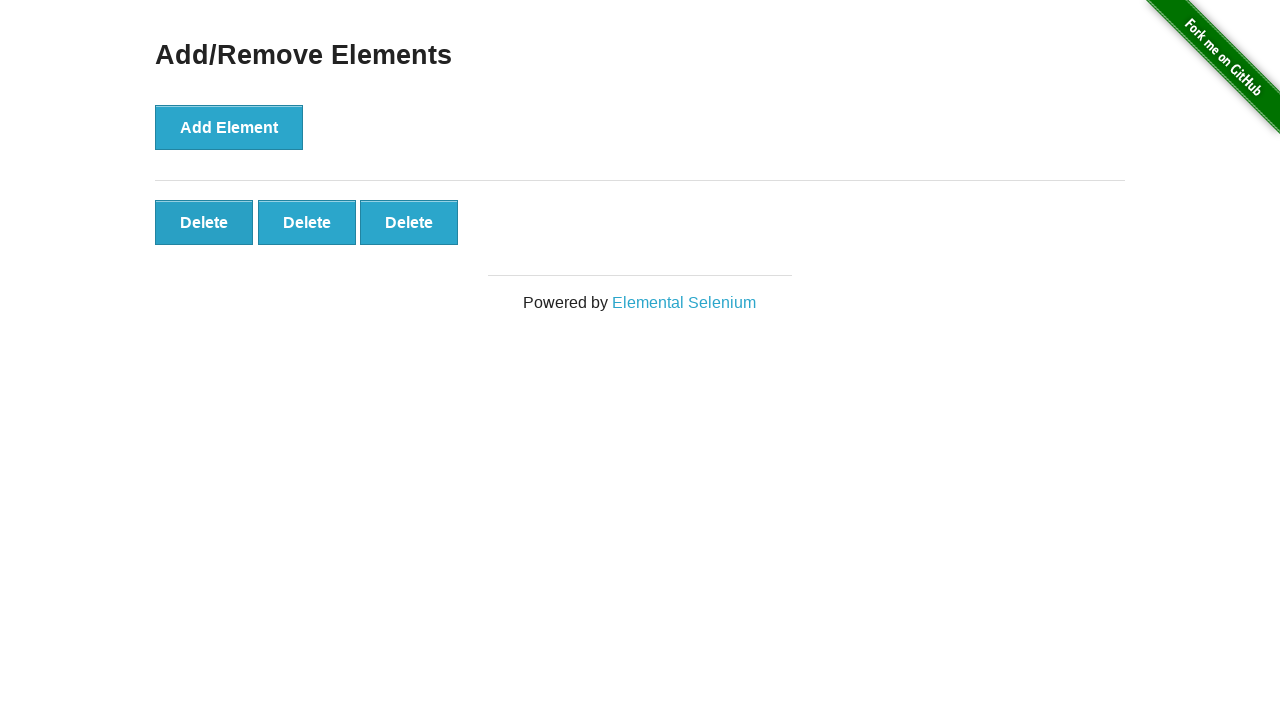

Waited 500ms for element to be removed
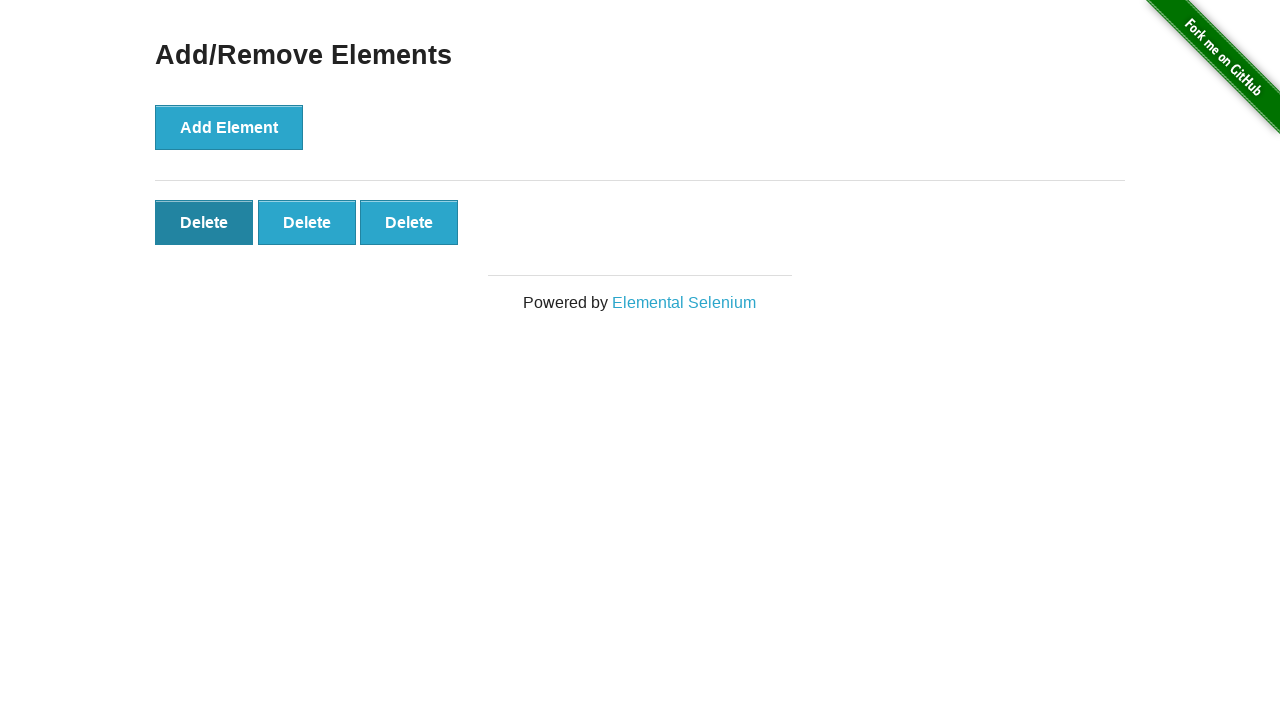

Clicked a Delete button to remove an element at (204, 222) on button:text('Delete')
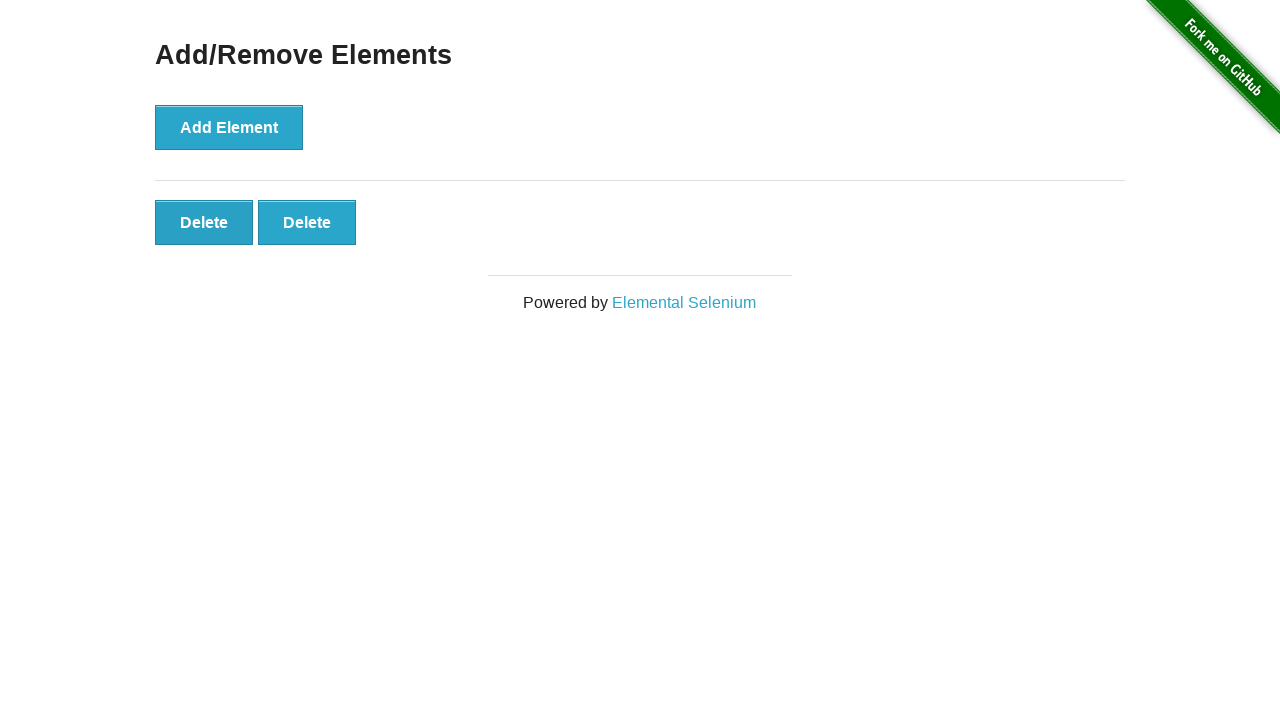

Waited 500ms for element to be removed
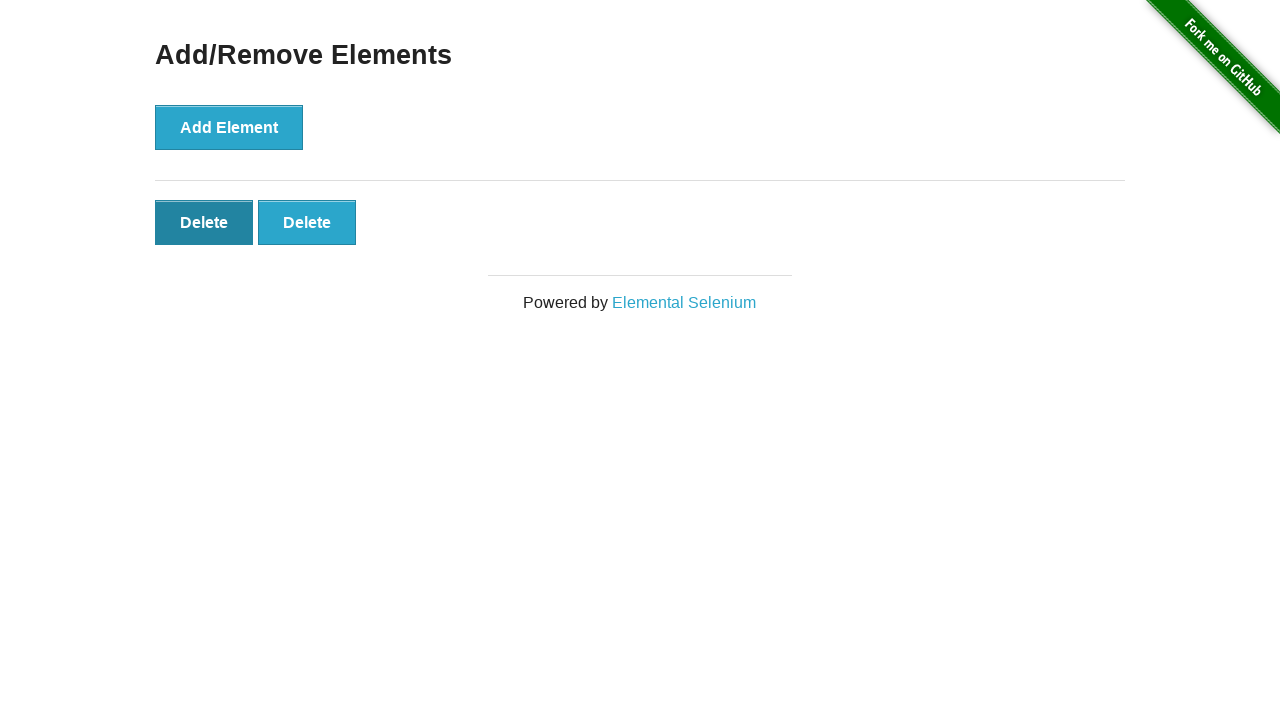

Clicked a Delete button to remove an element at (204, 222) on button:text('Delete')
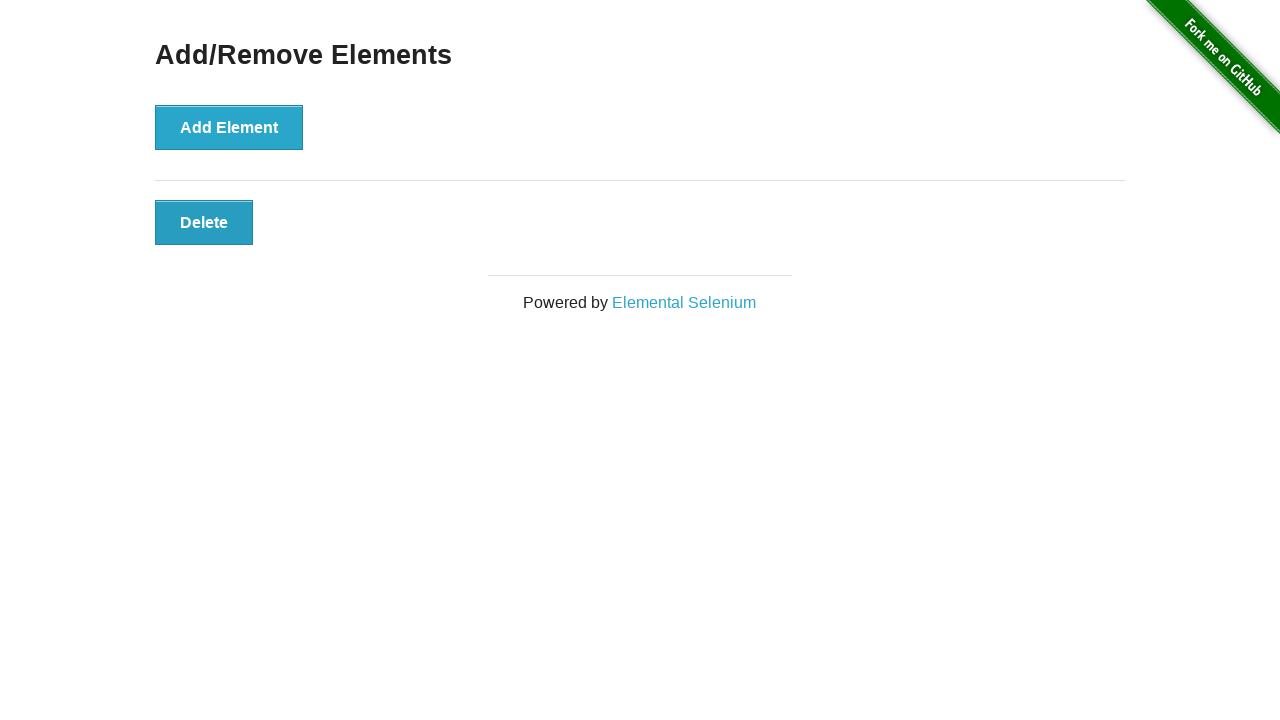

Waited 500ms for element to be removed
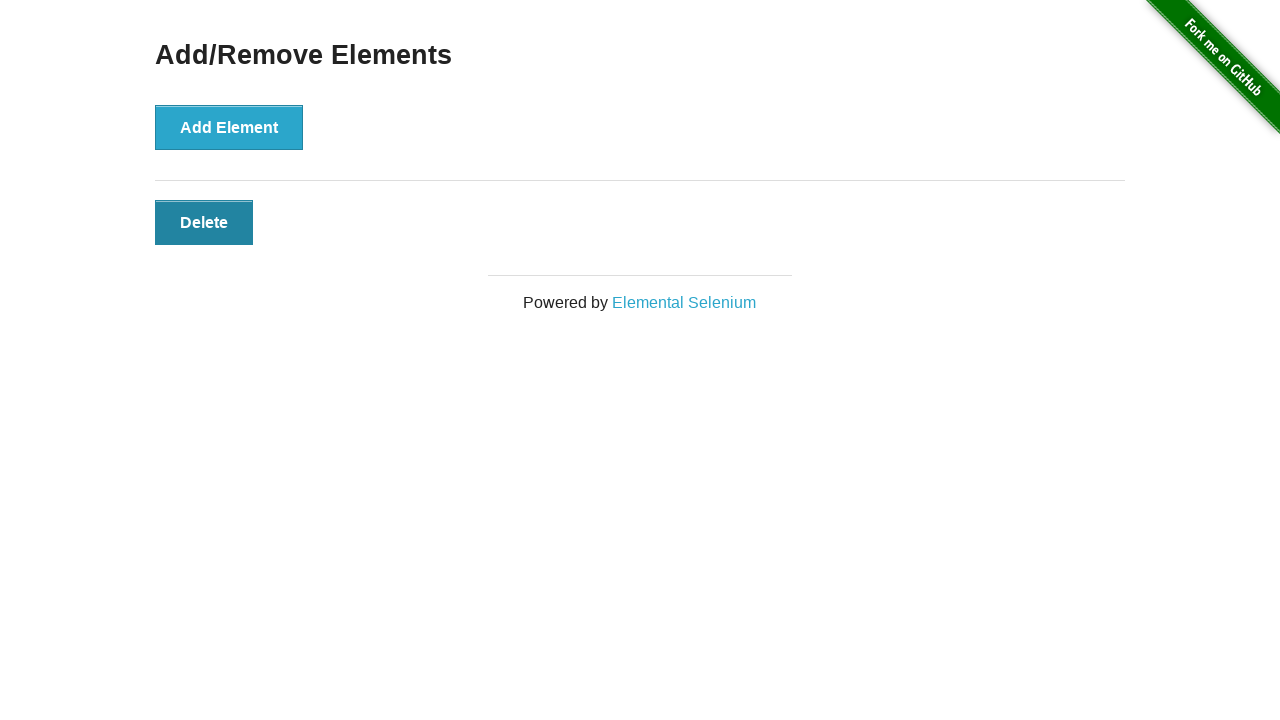

Clicked a Delete button to remove an element at (204, 222) on button:text('Delete')
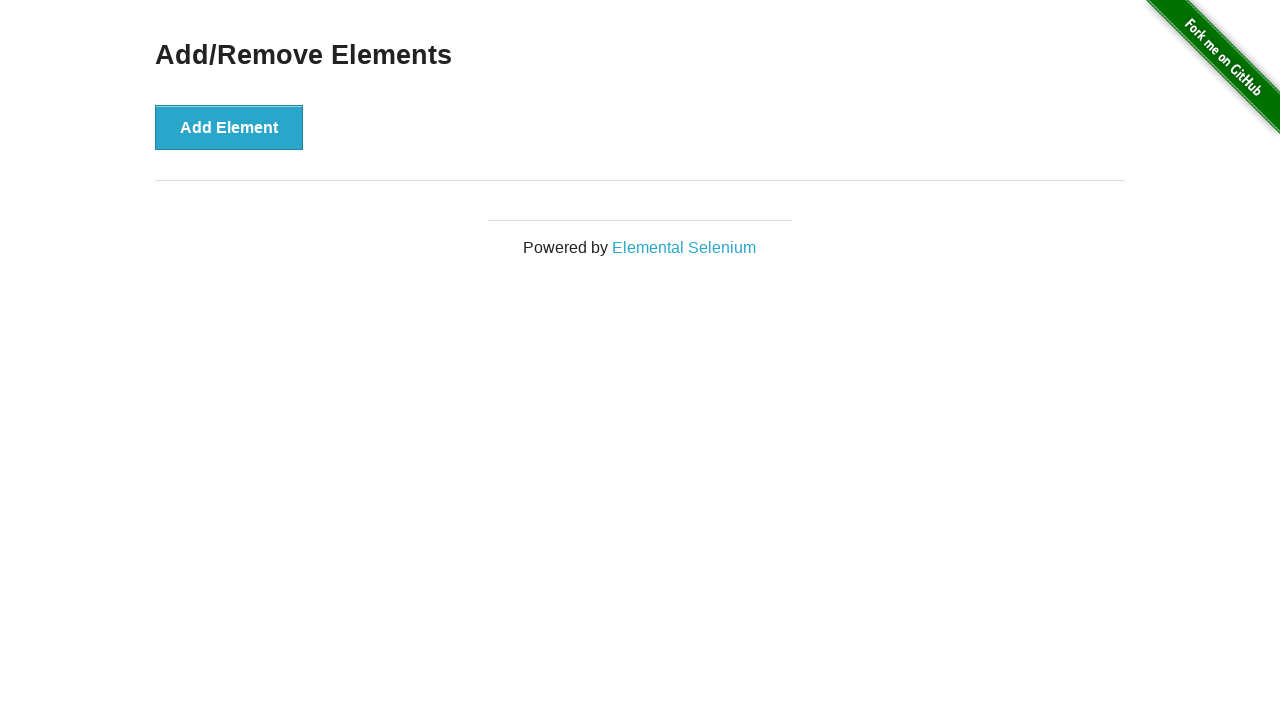

Waited 500ms for element to be removed
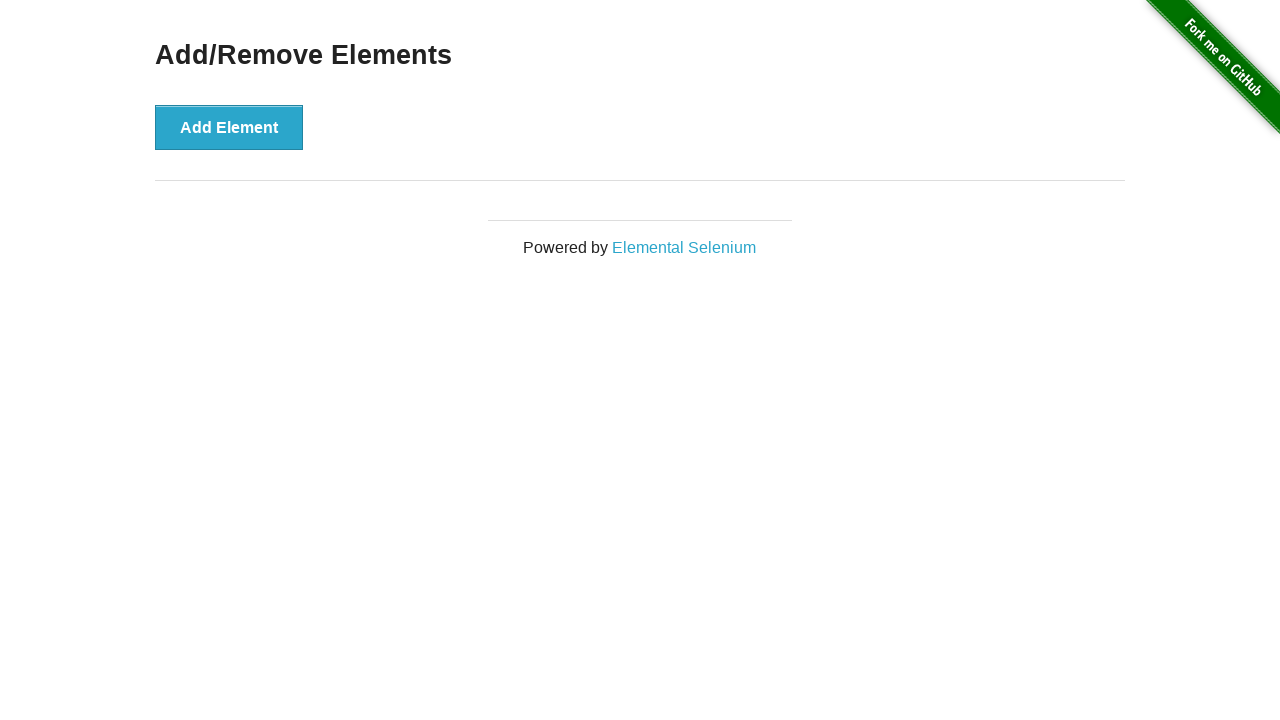

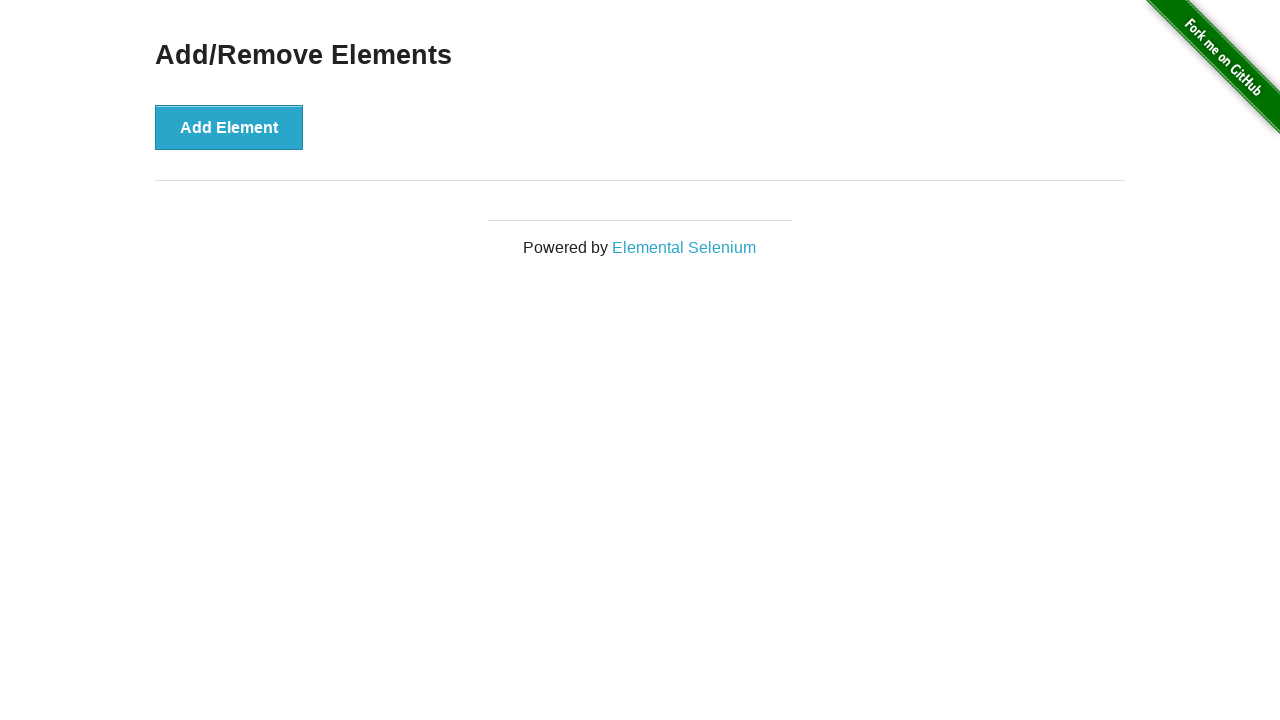